Tests the forget password functionality by clicking the forget password link and verifying the reset password heading is displayed

Starting URL: https://beta.docuport.app

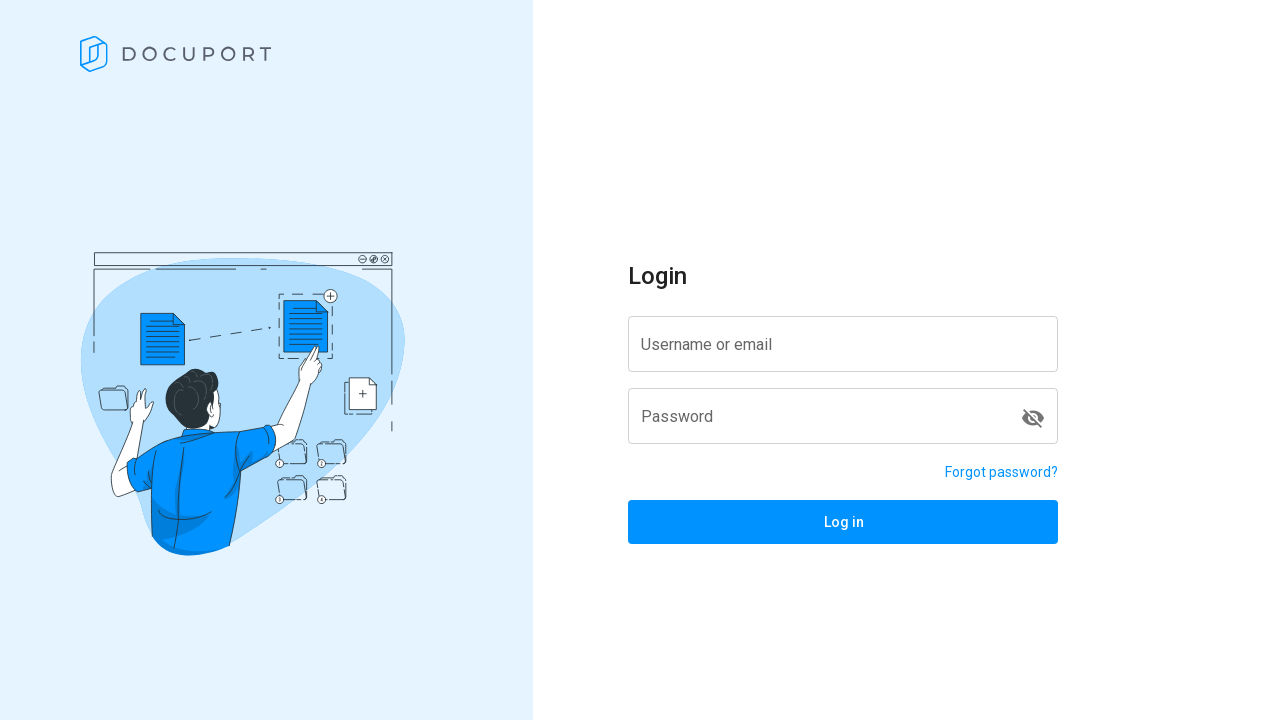

Clicked forget password link at (1002, 472) on a[href='/reset-password']
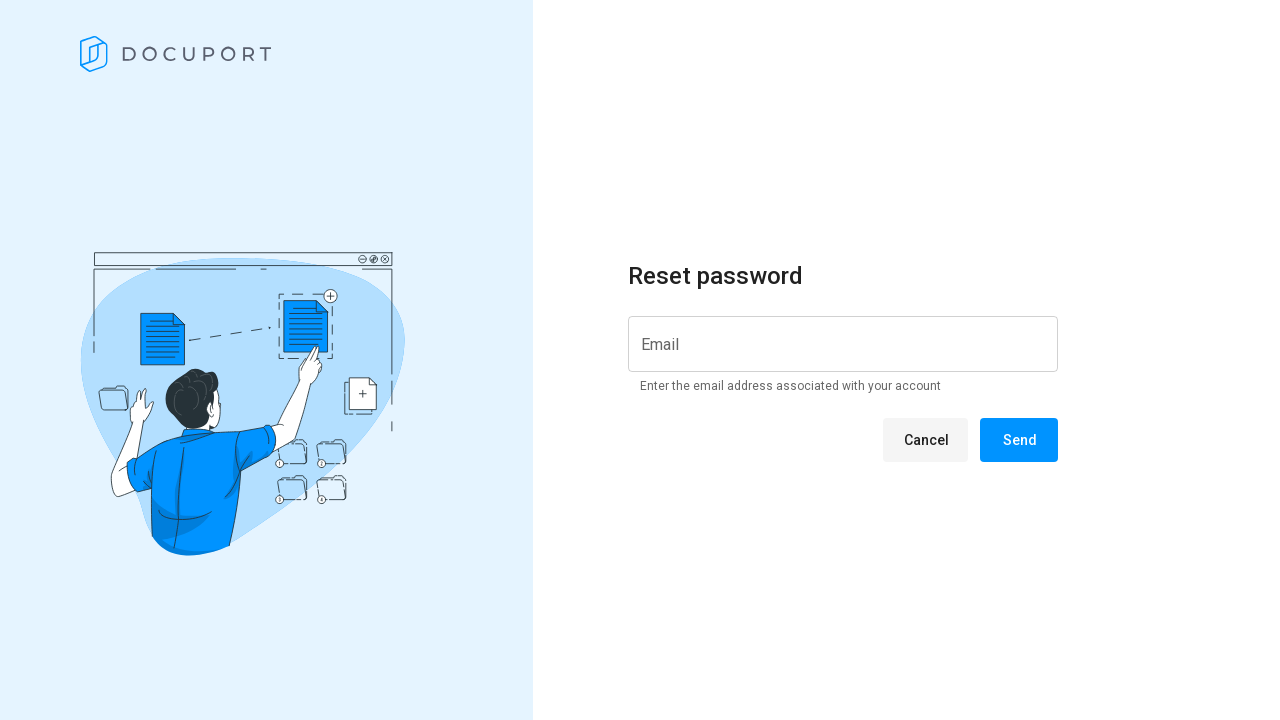

Reset password heading loaded and is visible
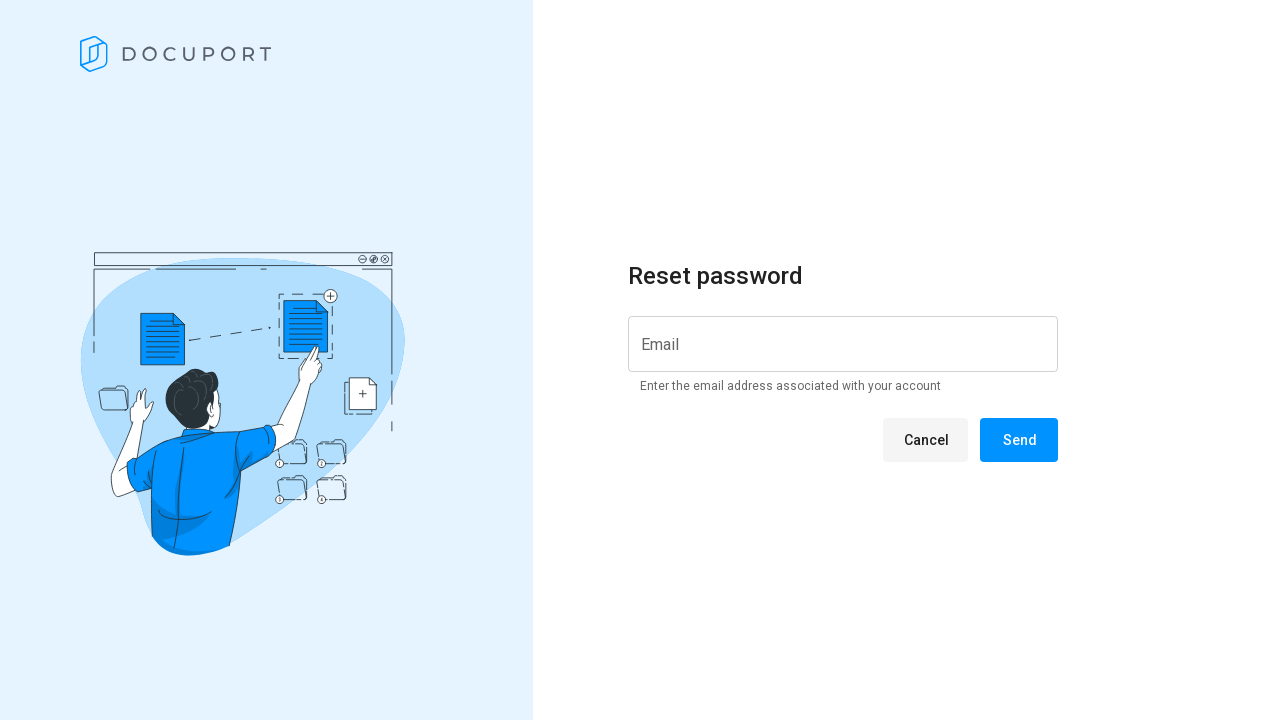

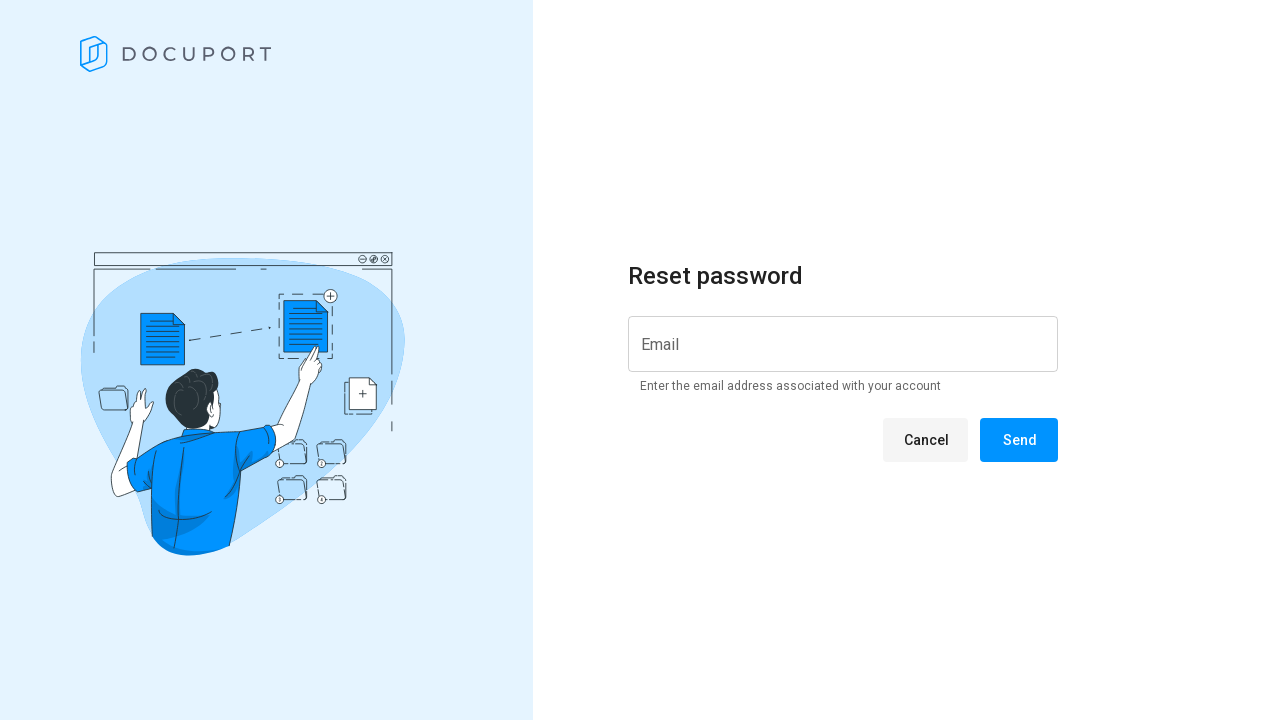